Tests JavaScript confirm alert handling by clicking a button that triggers a confirm dialog and accepting it

Starting URL: https://v1.training-support.net/selenium/javascript-alerts

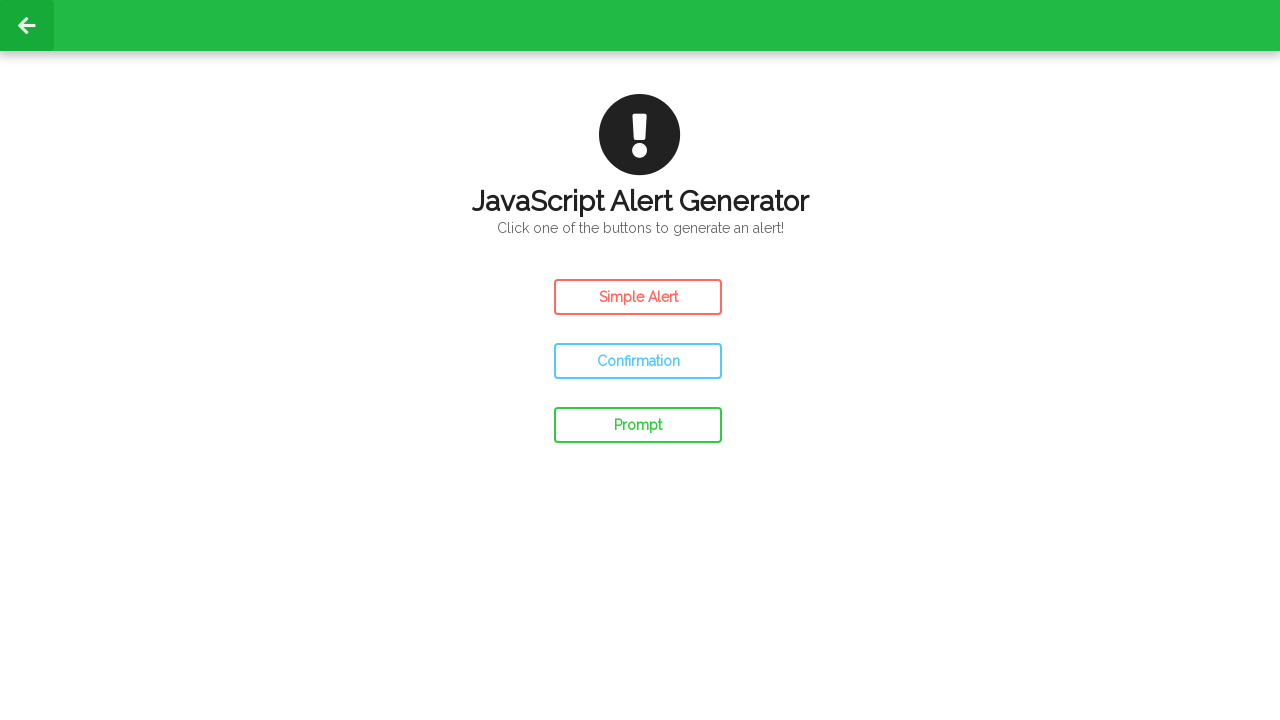

Set up dialog handler to accept confirm alerts
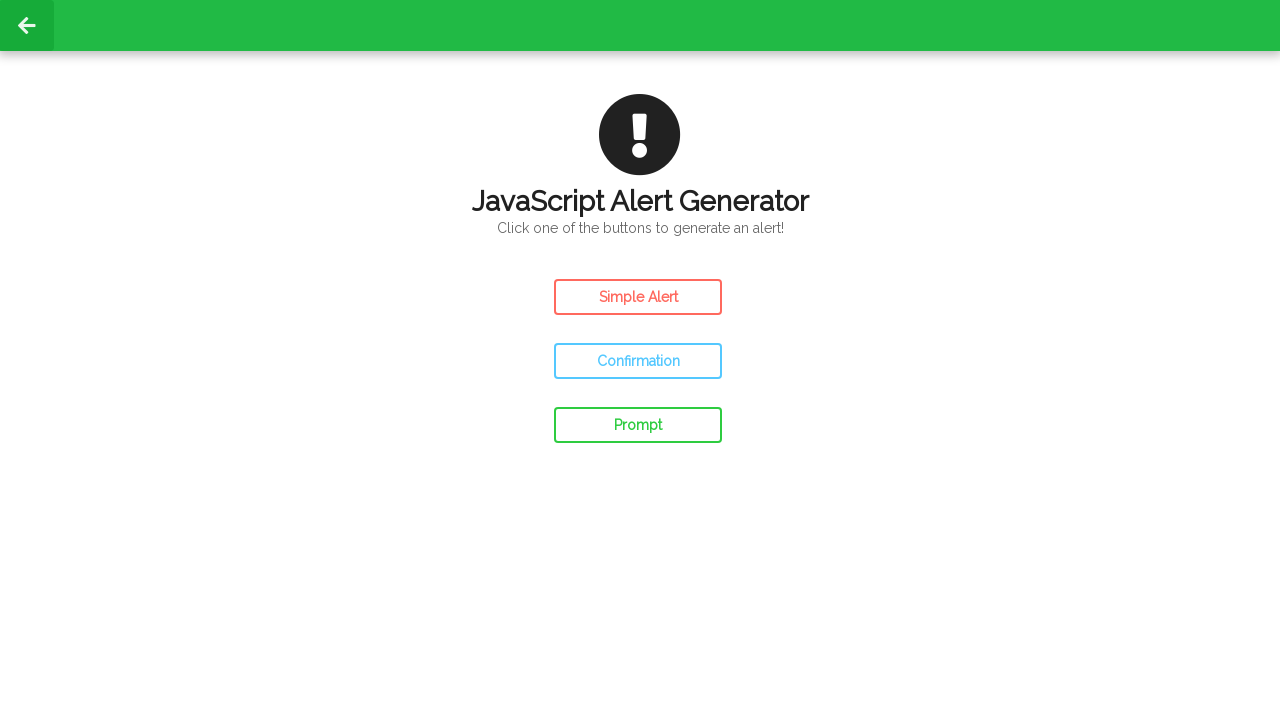

Clicked confirm button to trigger JavaScript confirm dialog at (638, 361) on #confirm
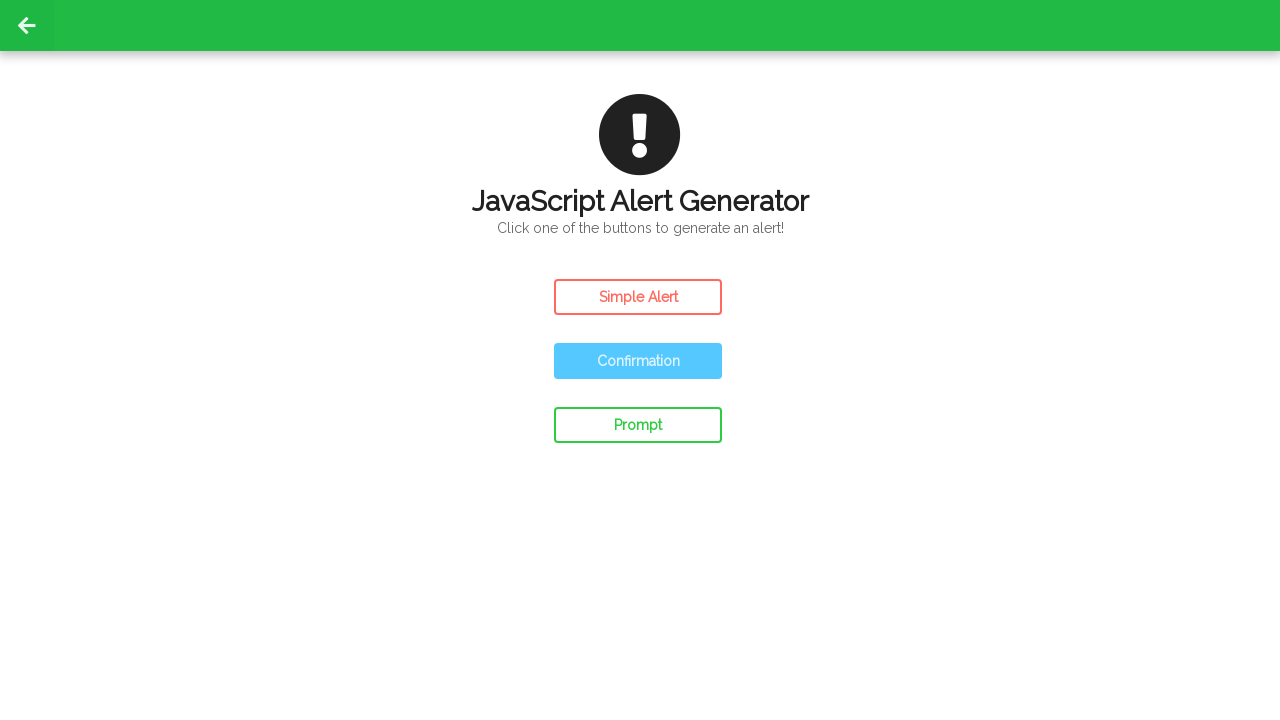

Waited 500ms for dialog to be handled
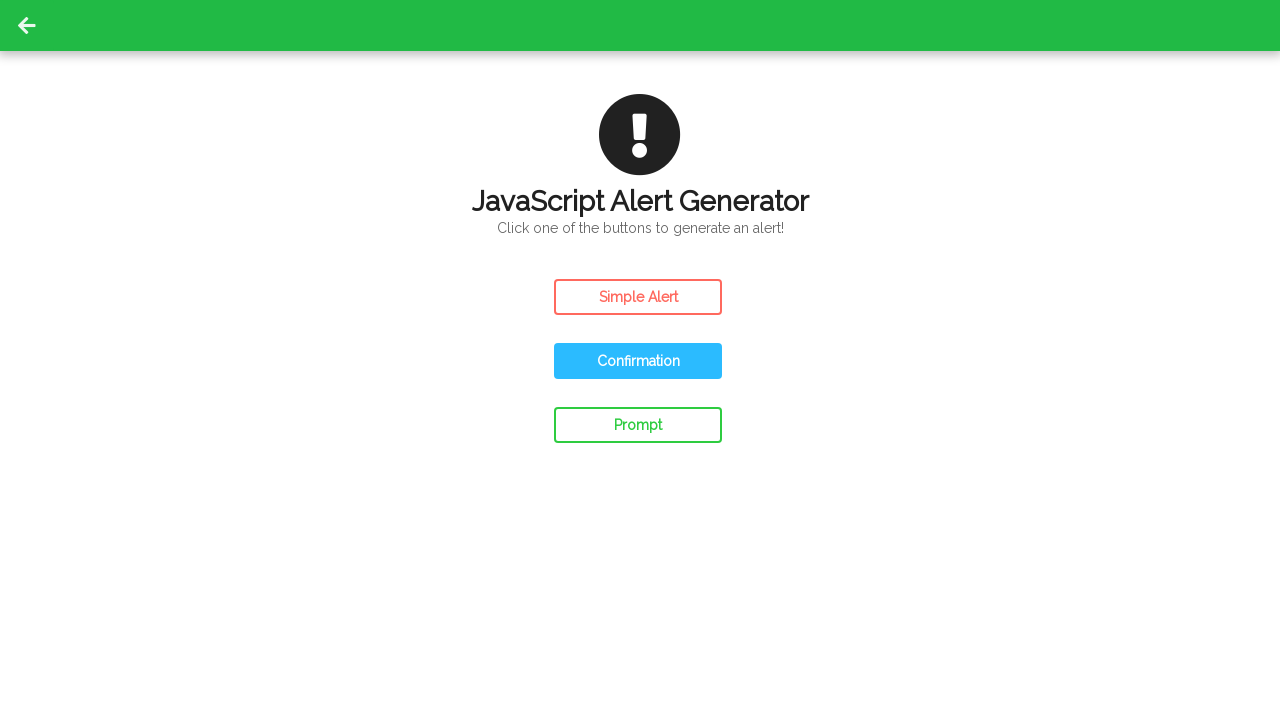

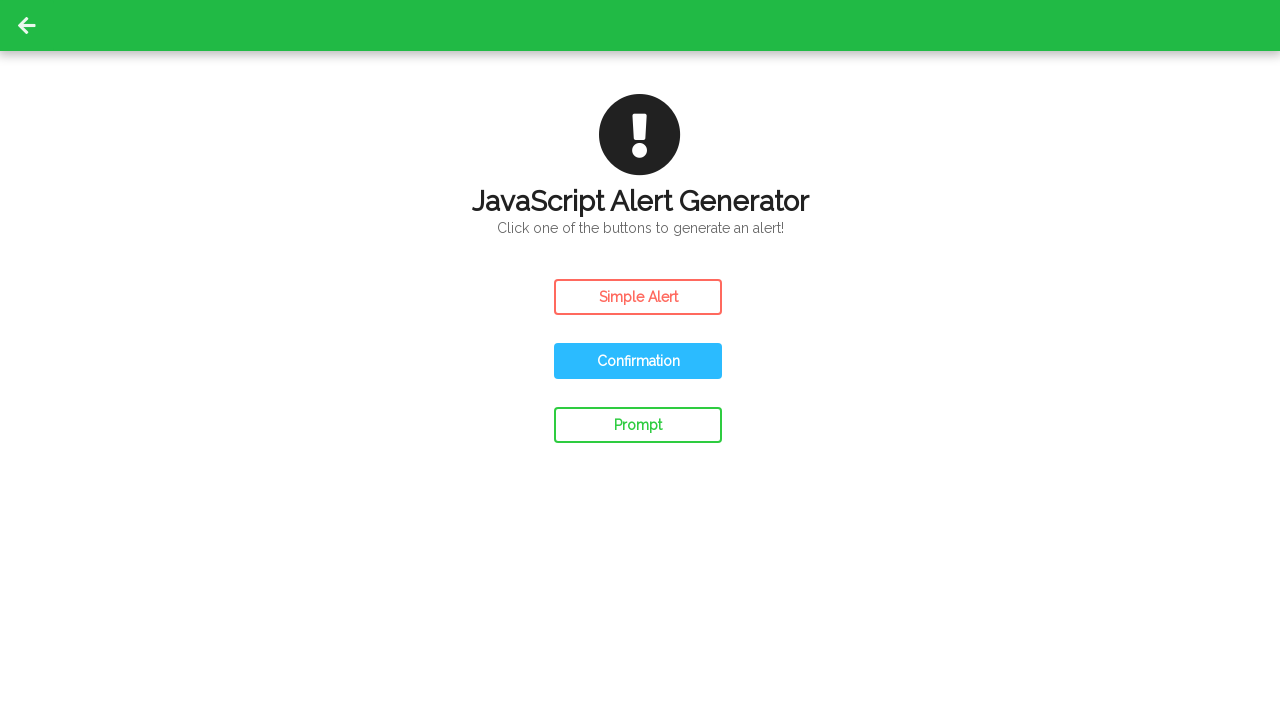